Tests JavaScript alert handling by clicking a button that triggers a JS alert, accepting the alert, and verifying the result message displays correctly.

Starting URL: https://the-internet.herokuapp.com/javascript_alerts

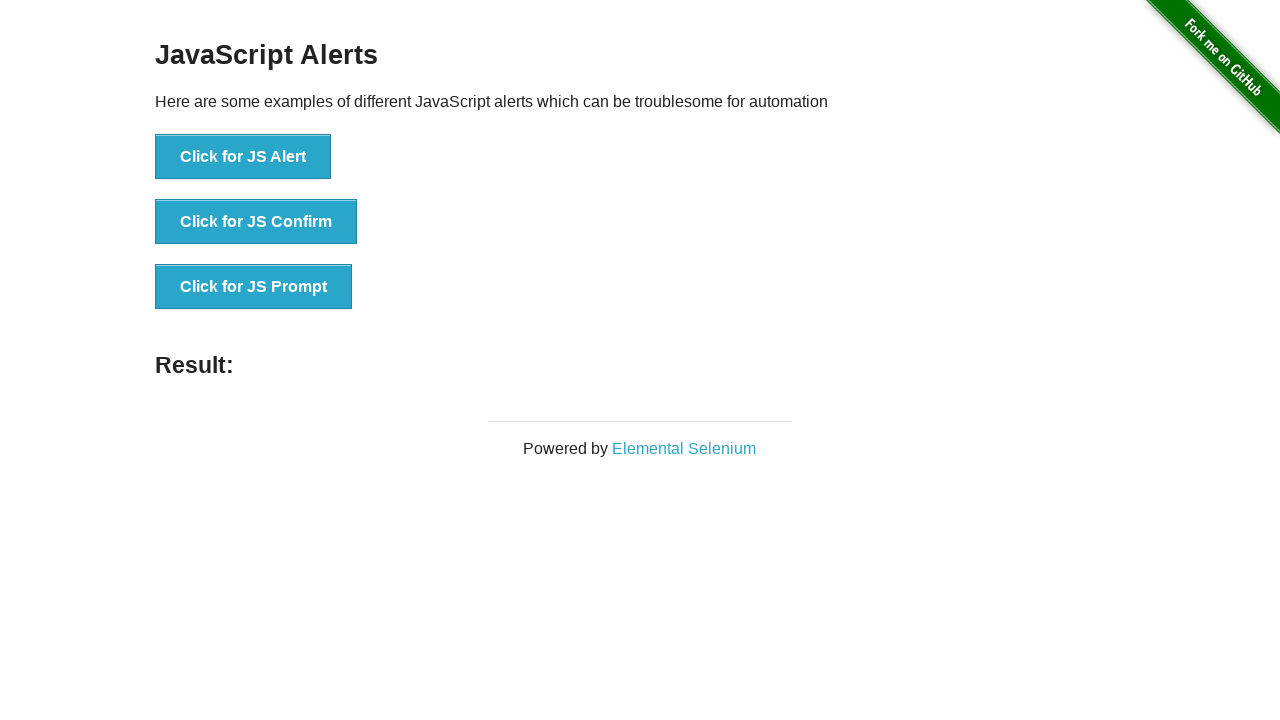

Set up dialog handler to accept JavaScript alerts
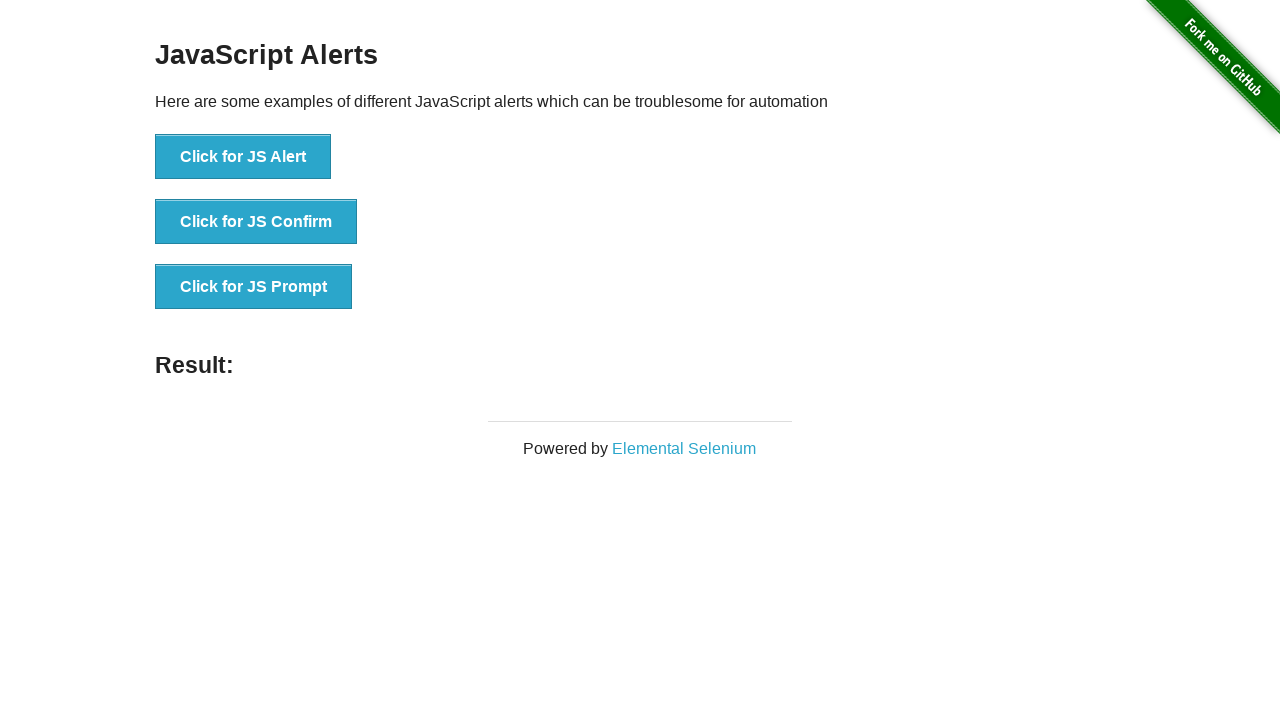

Clicked button to trigger JavaScript alert at (243, 157) on xpath=//button[text()='Click for JS Alert']
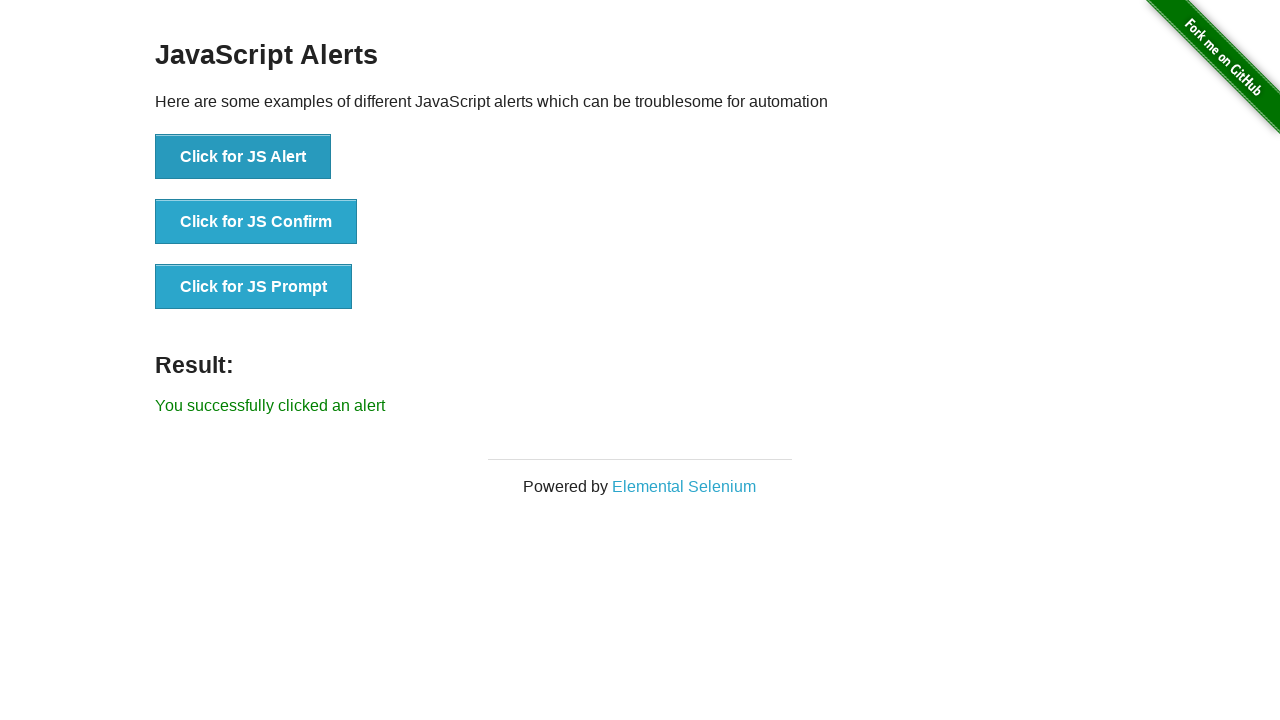

Waited for result message to appear
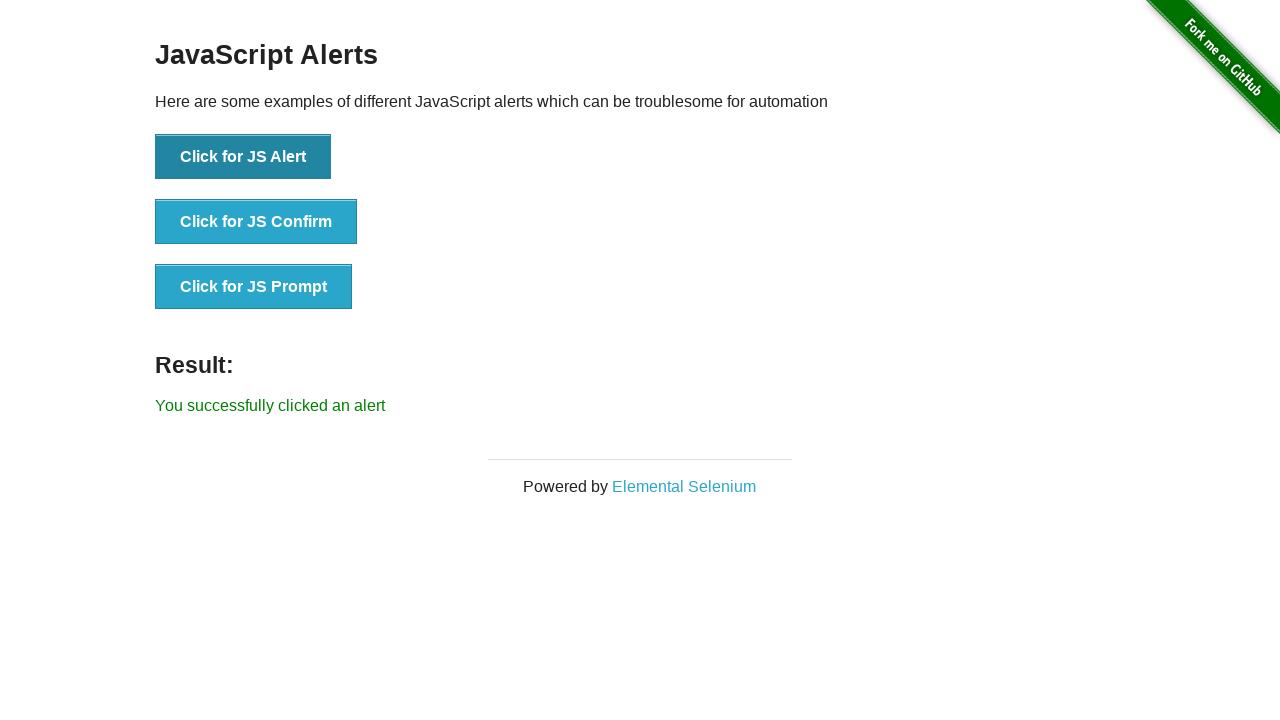

Retrieved result message text
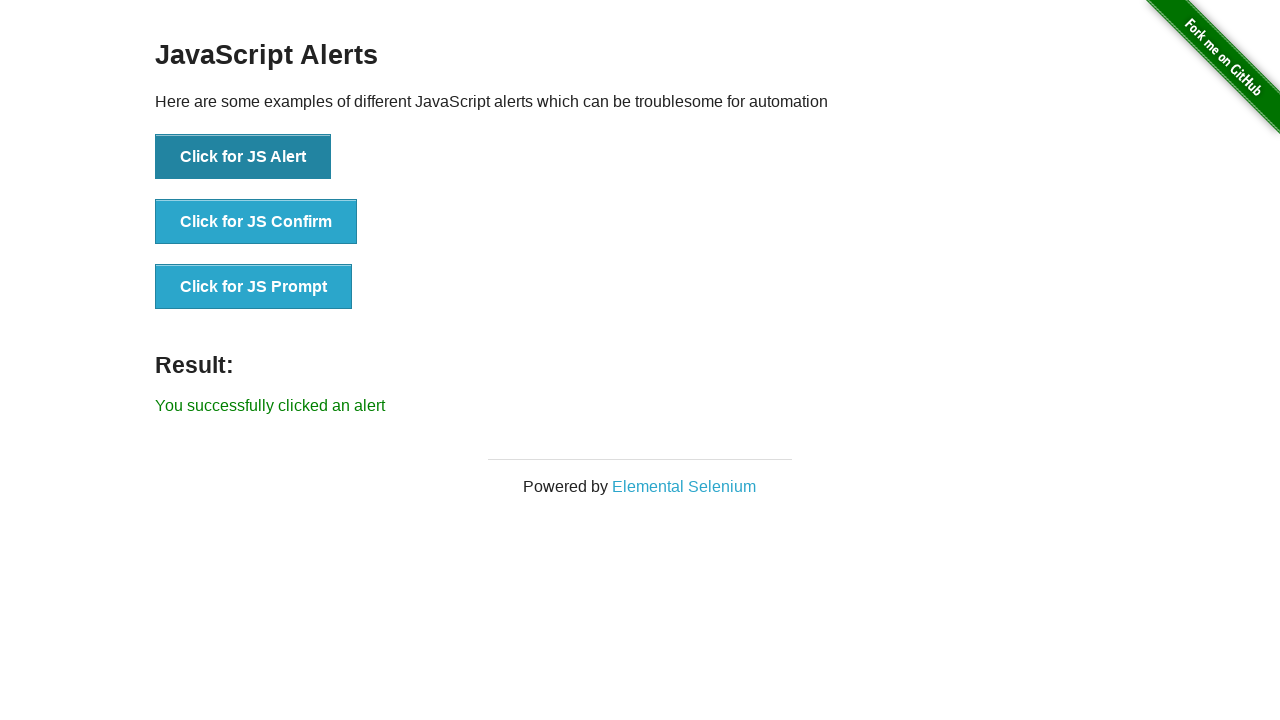

Verified result message displays 'You successfully clicked an alert'
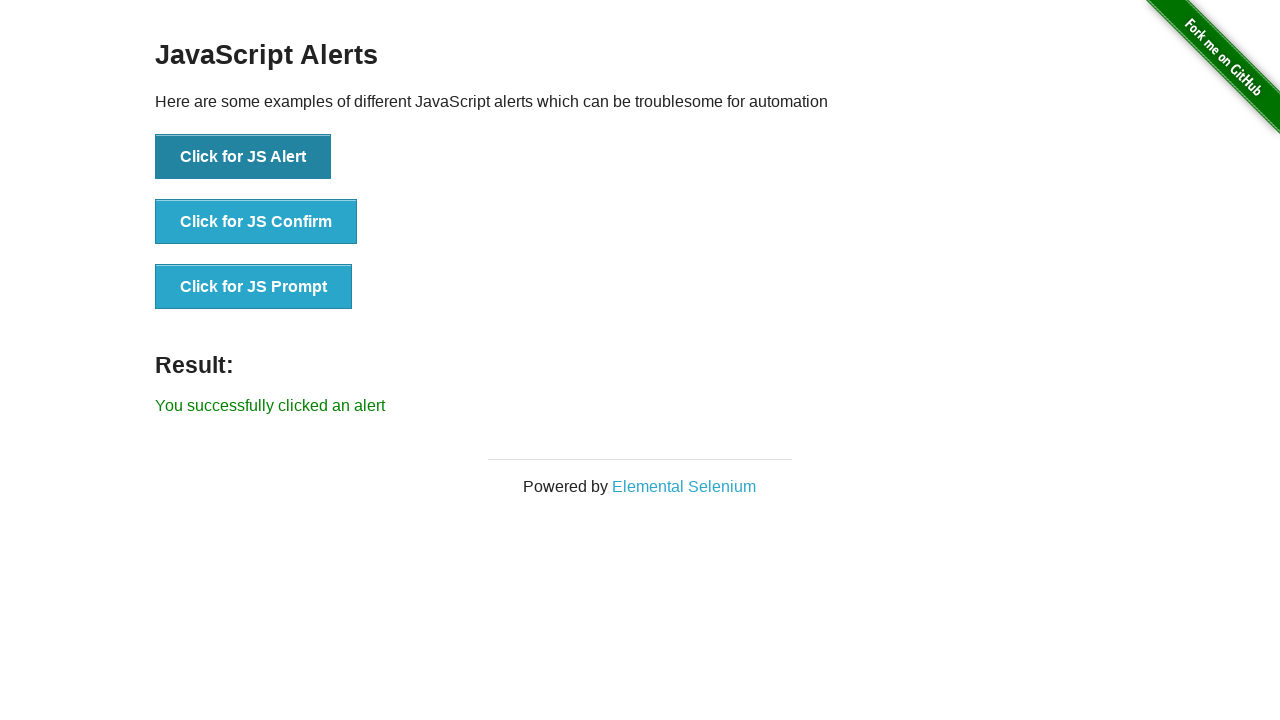

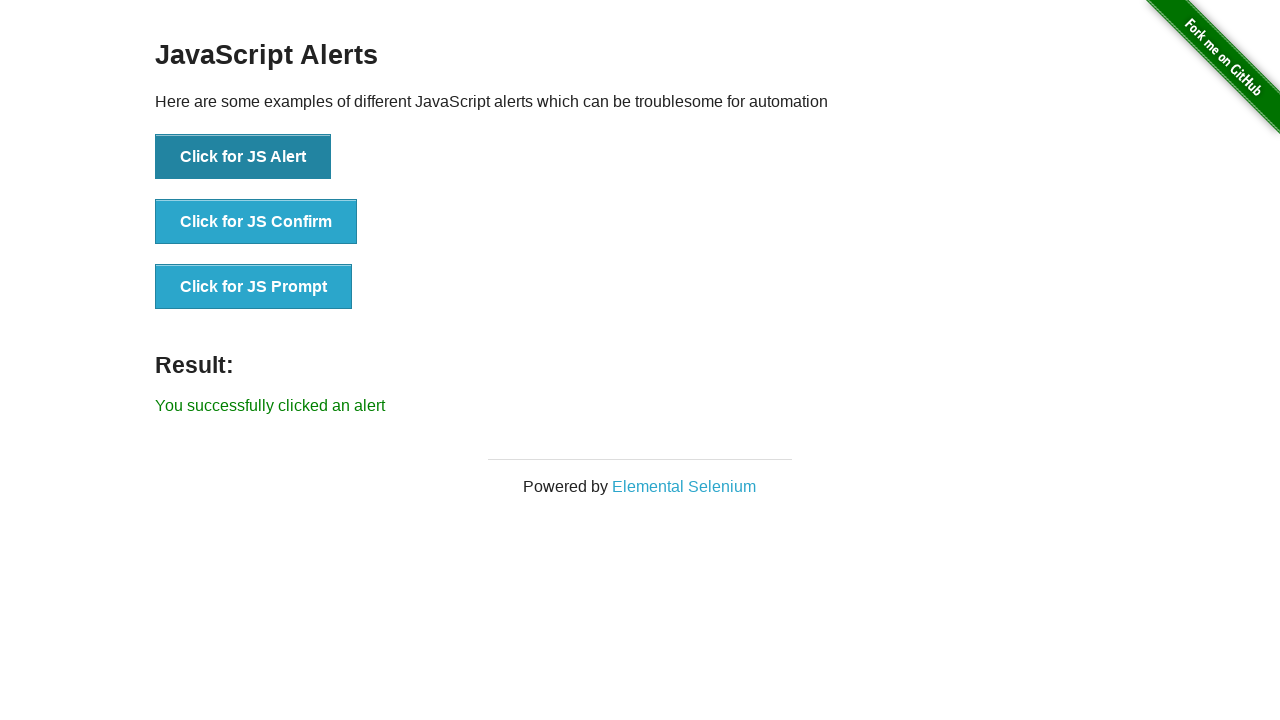